Tests drag and drop functionality by dragging column A to column B and verifying the swap

Starting URL: http://the-internet.herokuapp.com/drag_and_drop

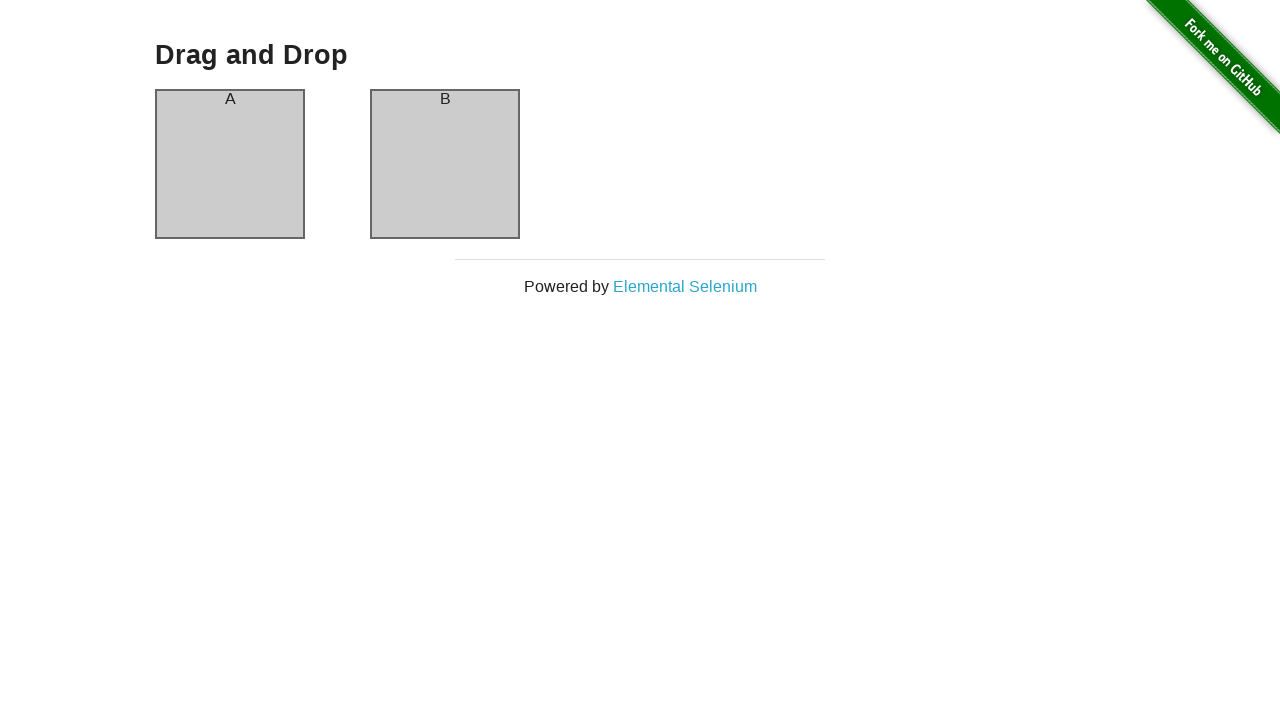

Located source element (column A)
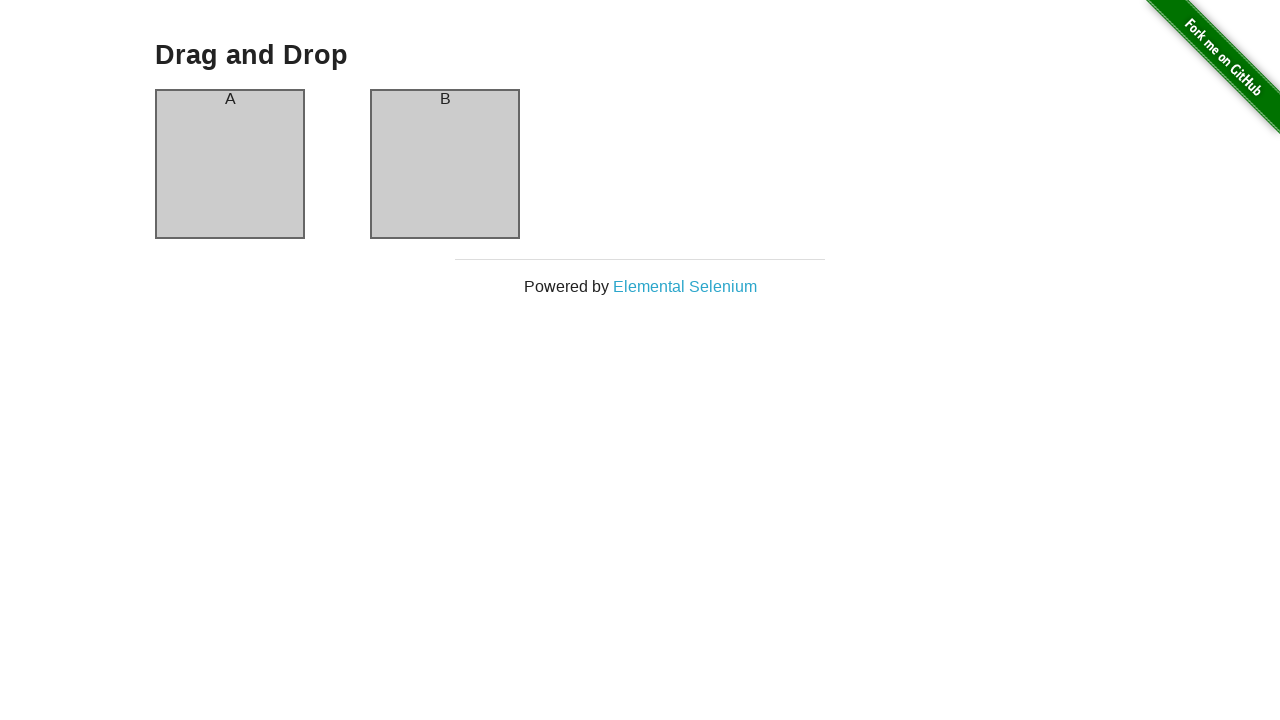

Located target element (column B)
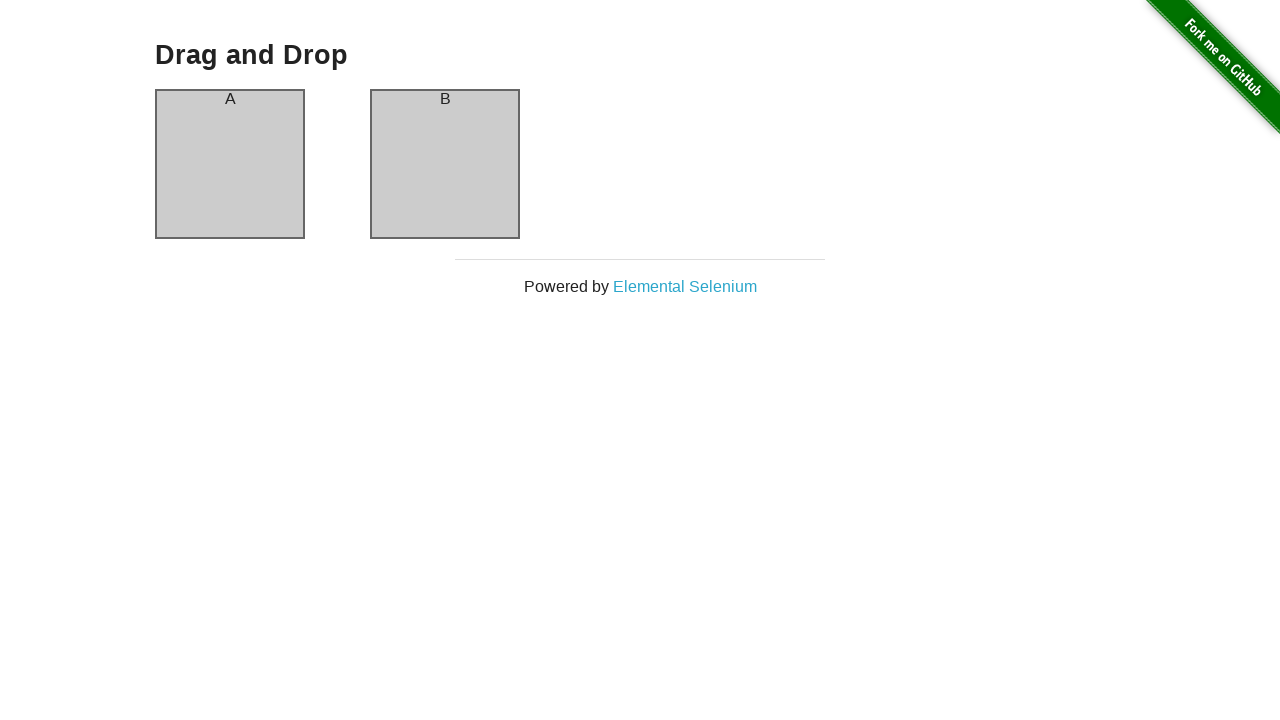

Dragged column A to column B at (445, 164)
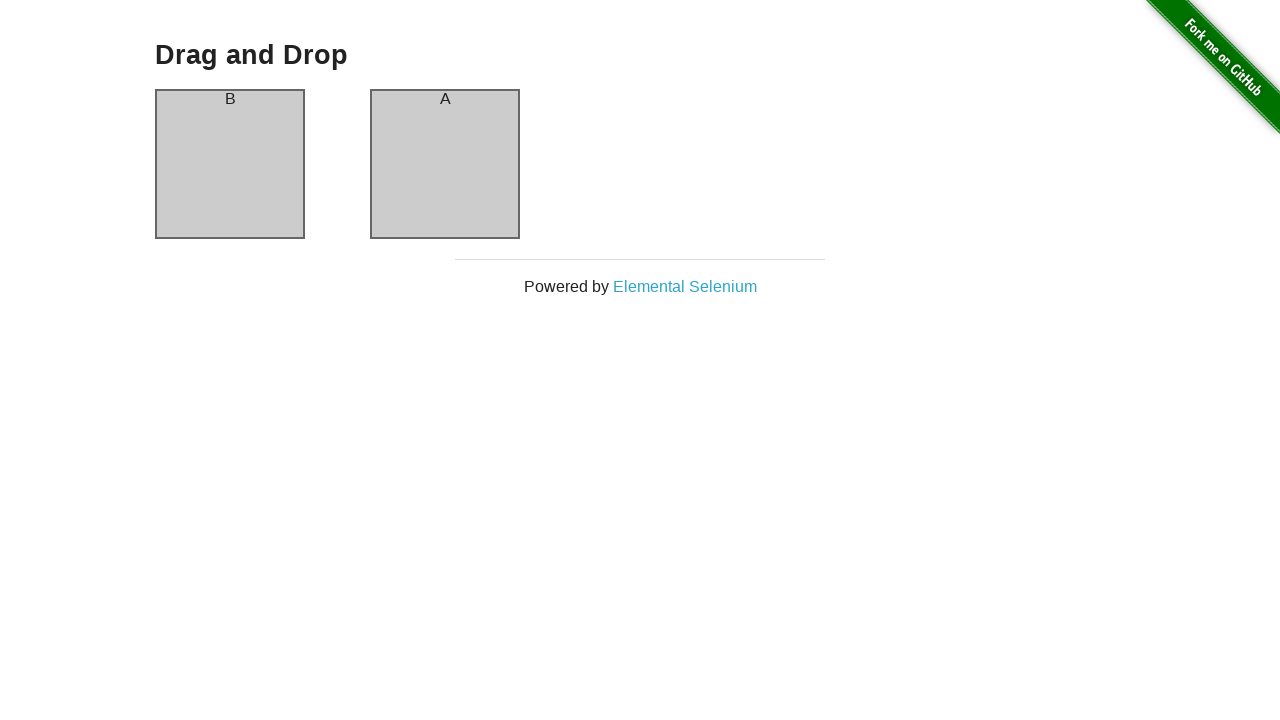

Retrieved text content from column A header
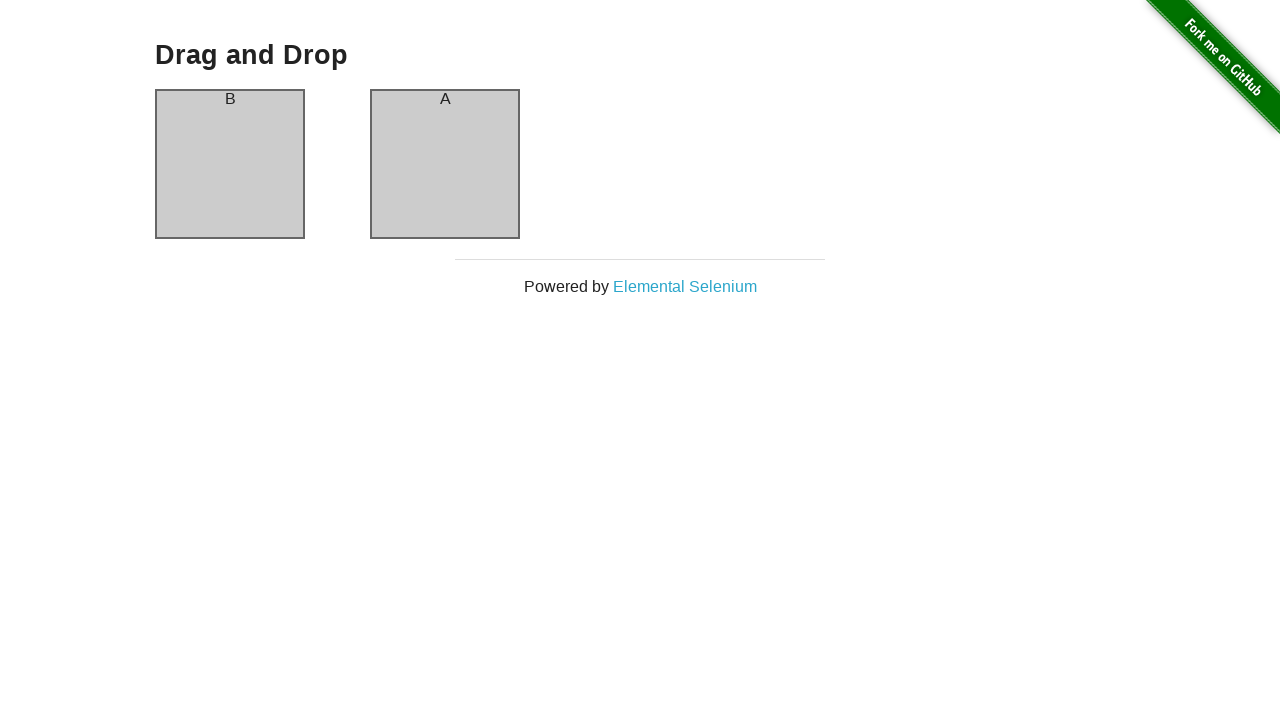

Verified that column A header now contains 'B' after drag and drop
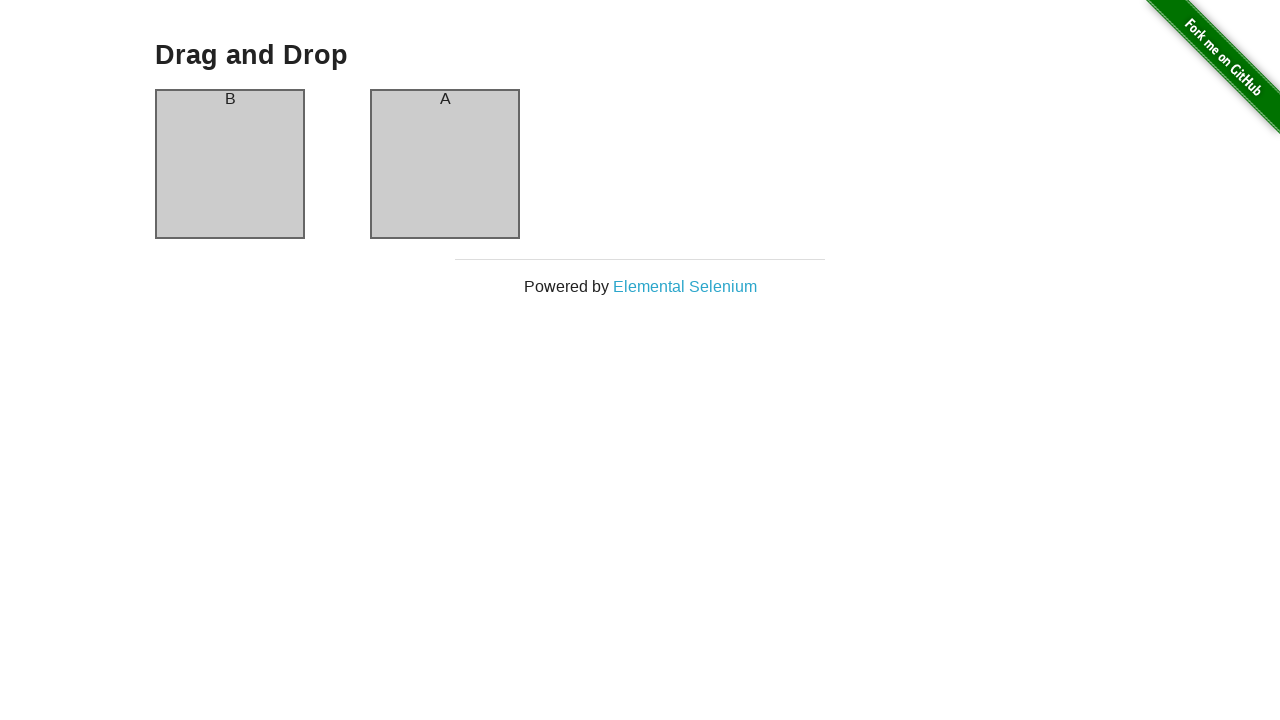

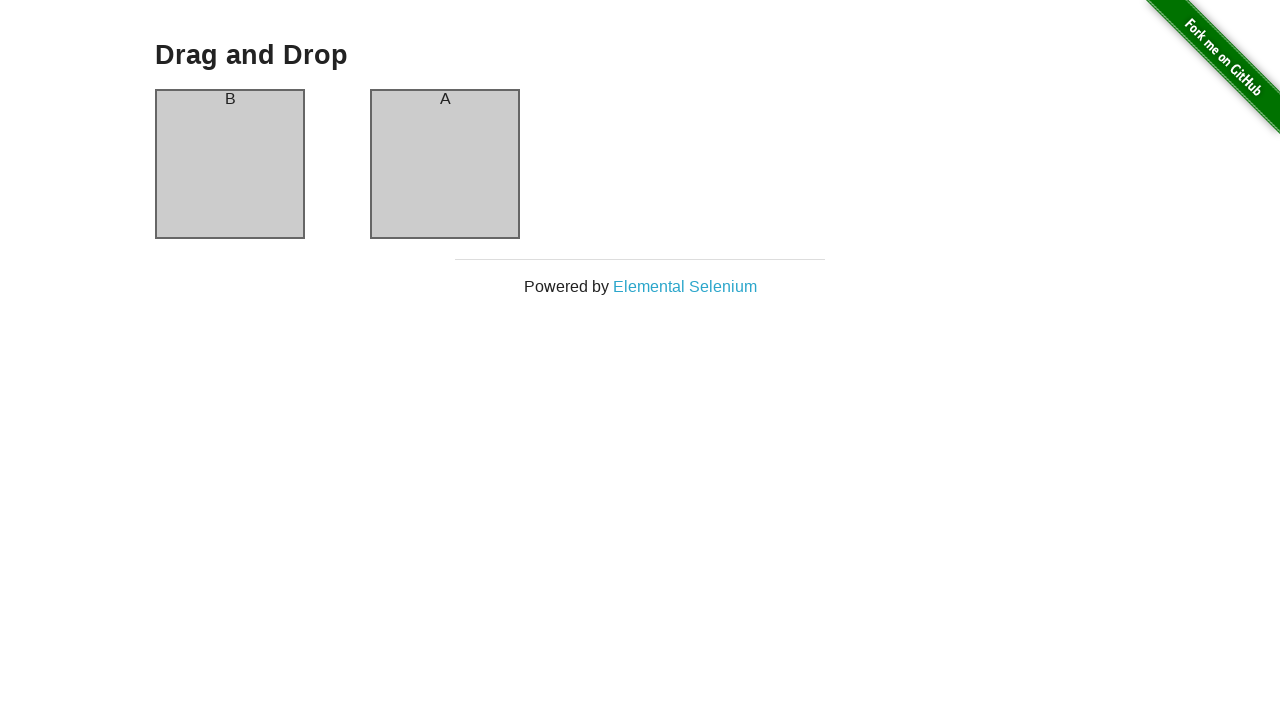